Tests iframe handling with explicit wait and drag-and-drop functionality, then verifies the drop was successful by checking the target text

Starting URL: https://jqueryui.com/droppable/

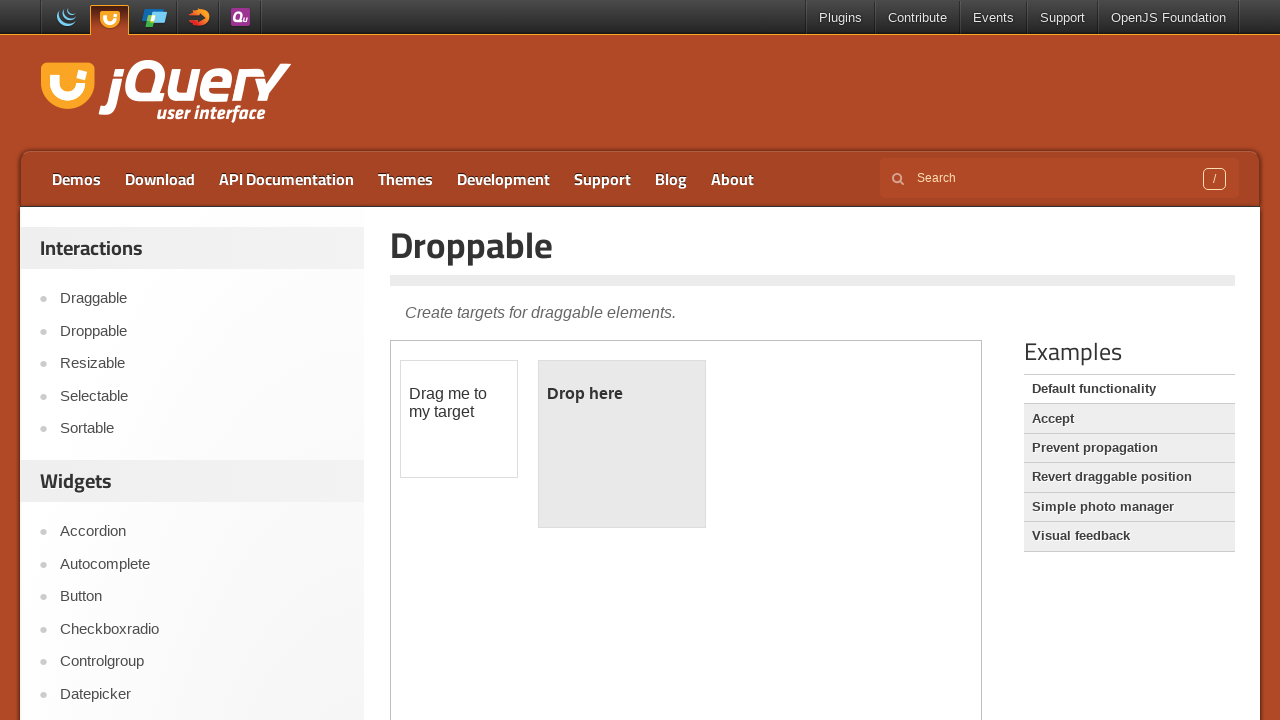

Located the demo iframe
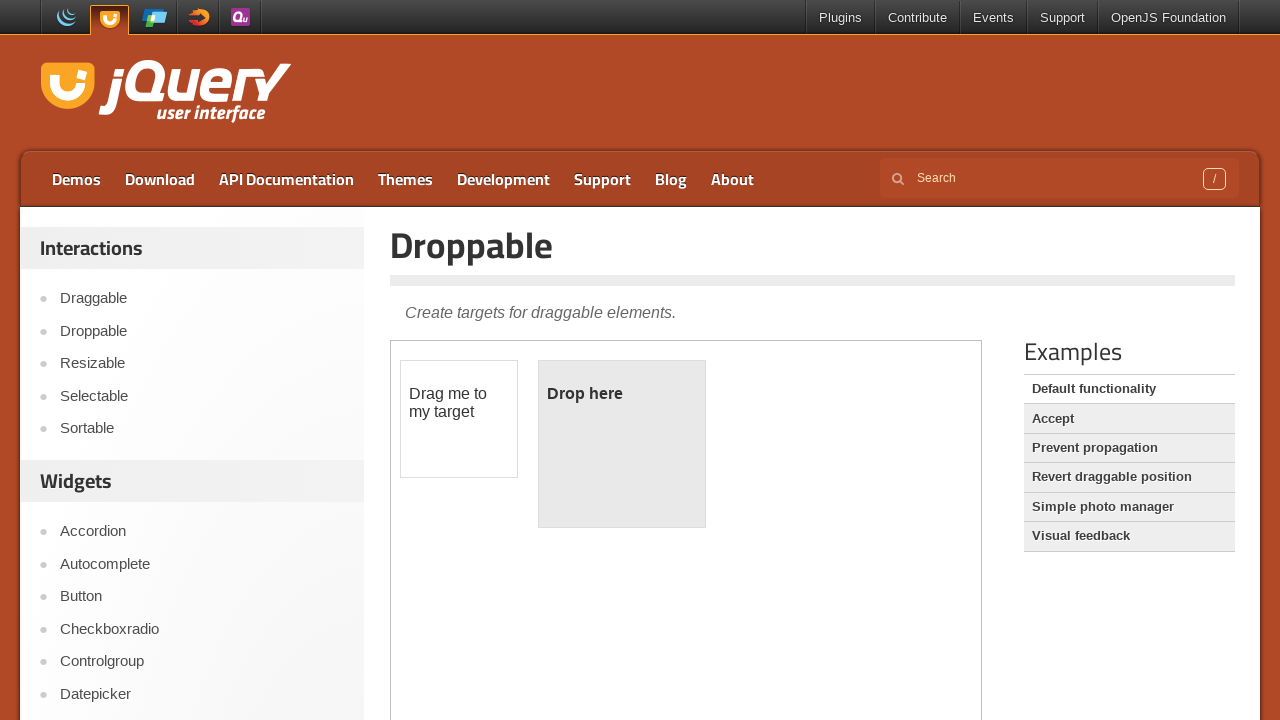

Waited for draggable element to become visible
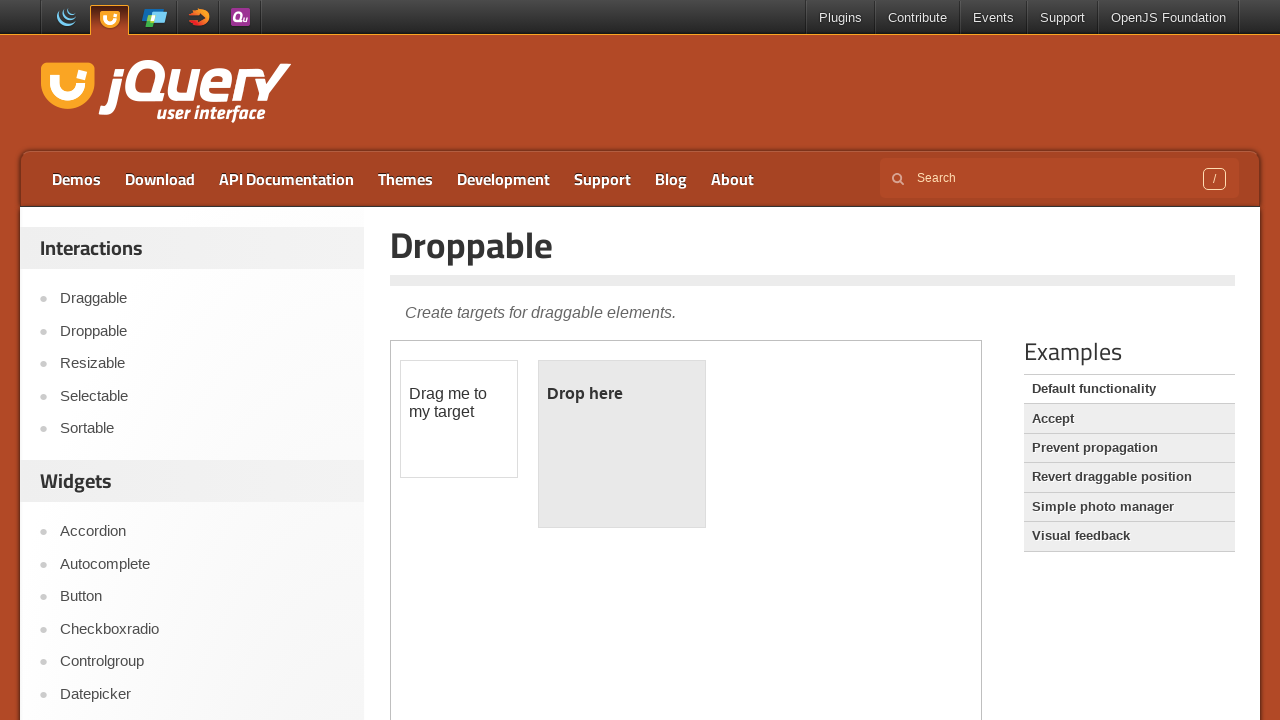

Located the draggable element
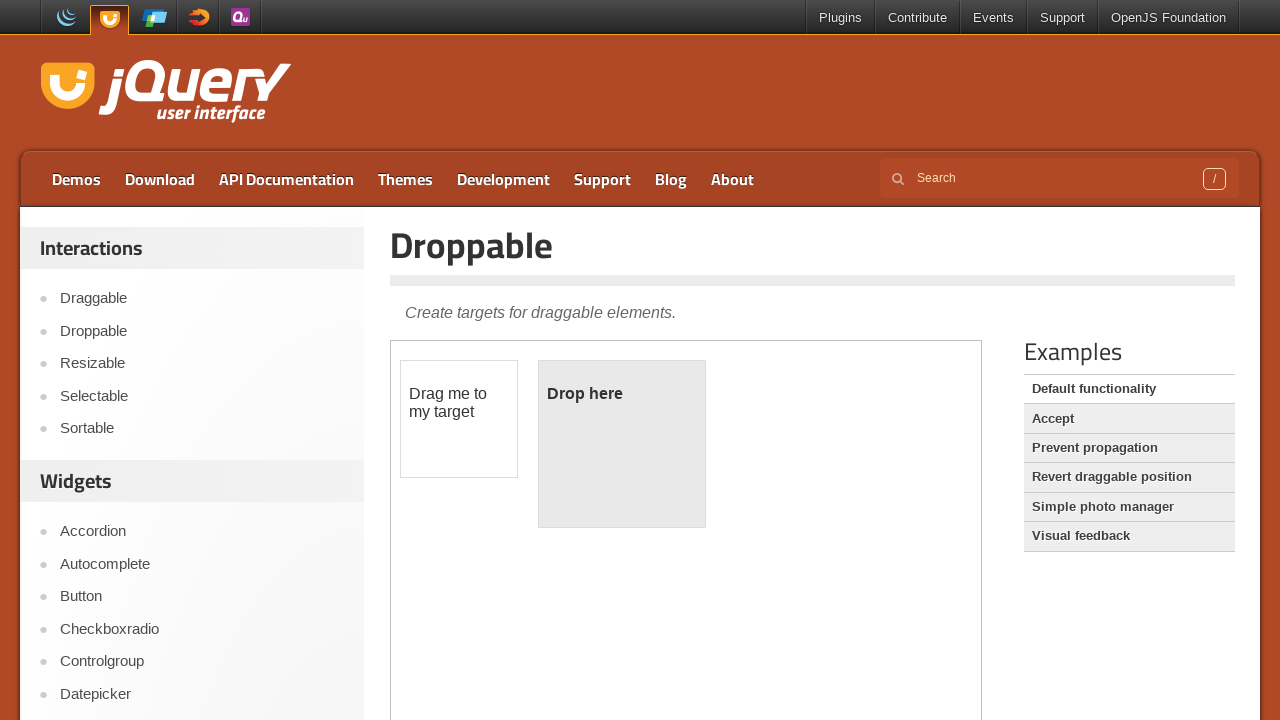

Located the droppable target element
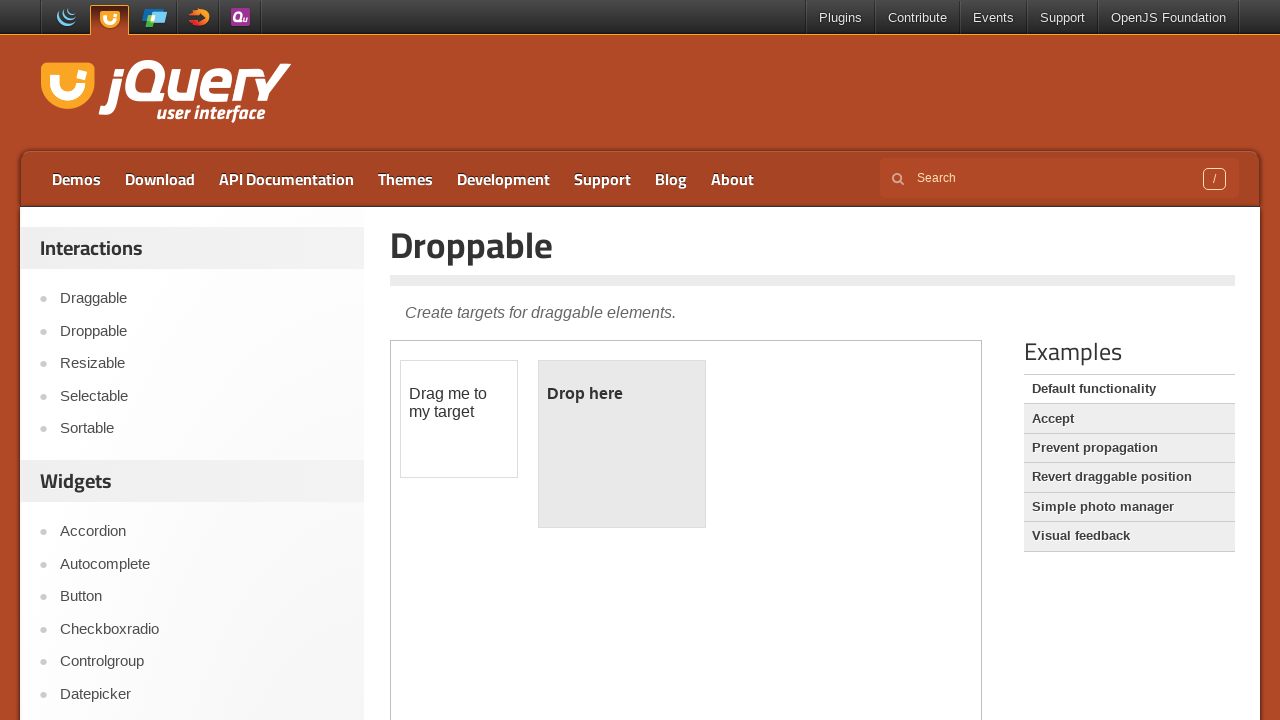

Performed drag and drop from draggable to droppable element at (622, 444)
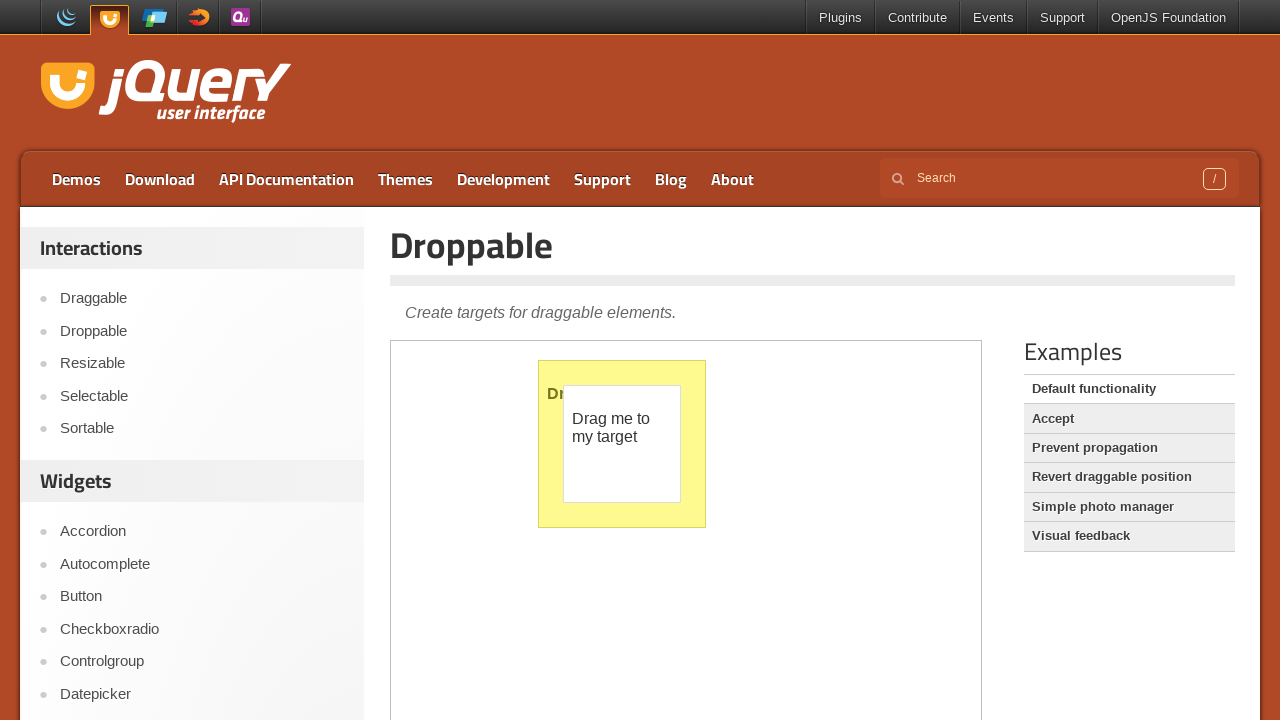

Verified that droppable target text is visible after successful drop
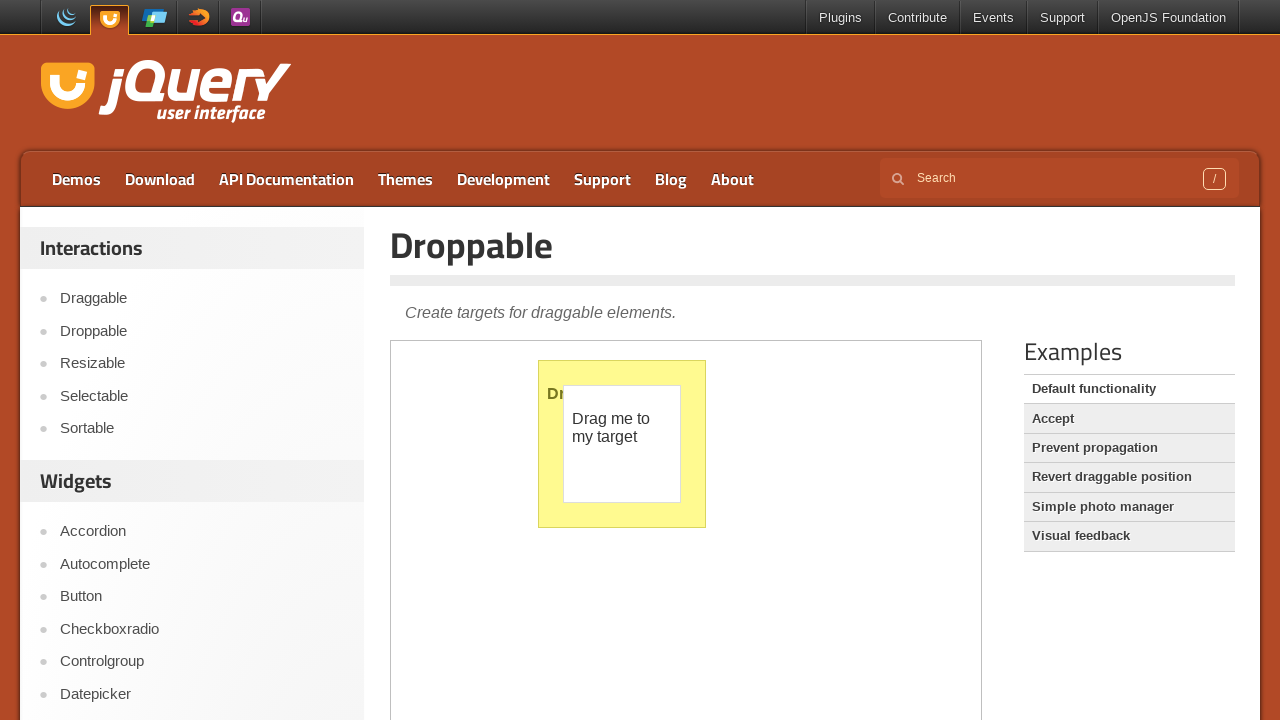

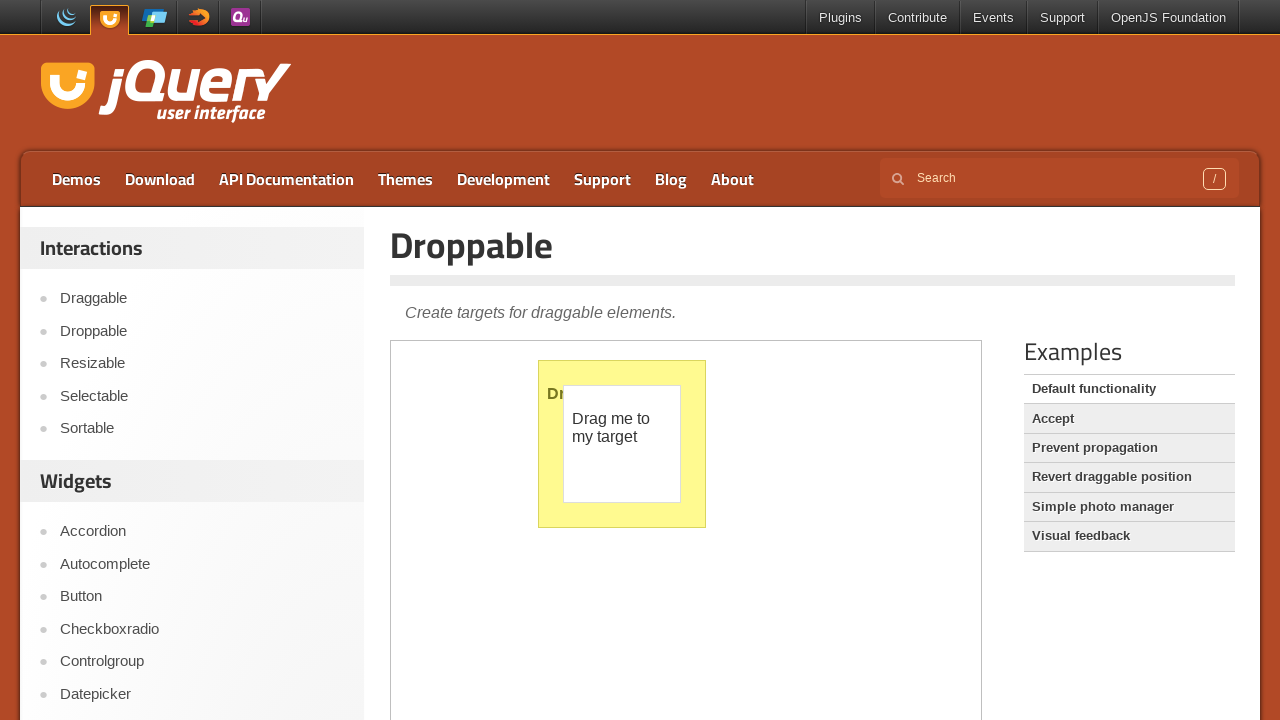